Opens Google China website and resizes the browser window to 480x720 dimensions, then waits to verify the page loads correctly.

Starting URL: http://www.google.cn/

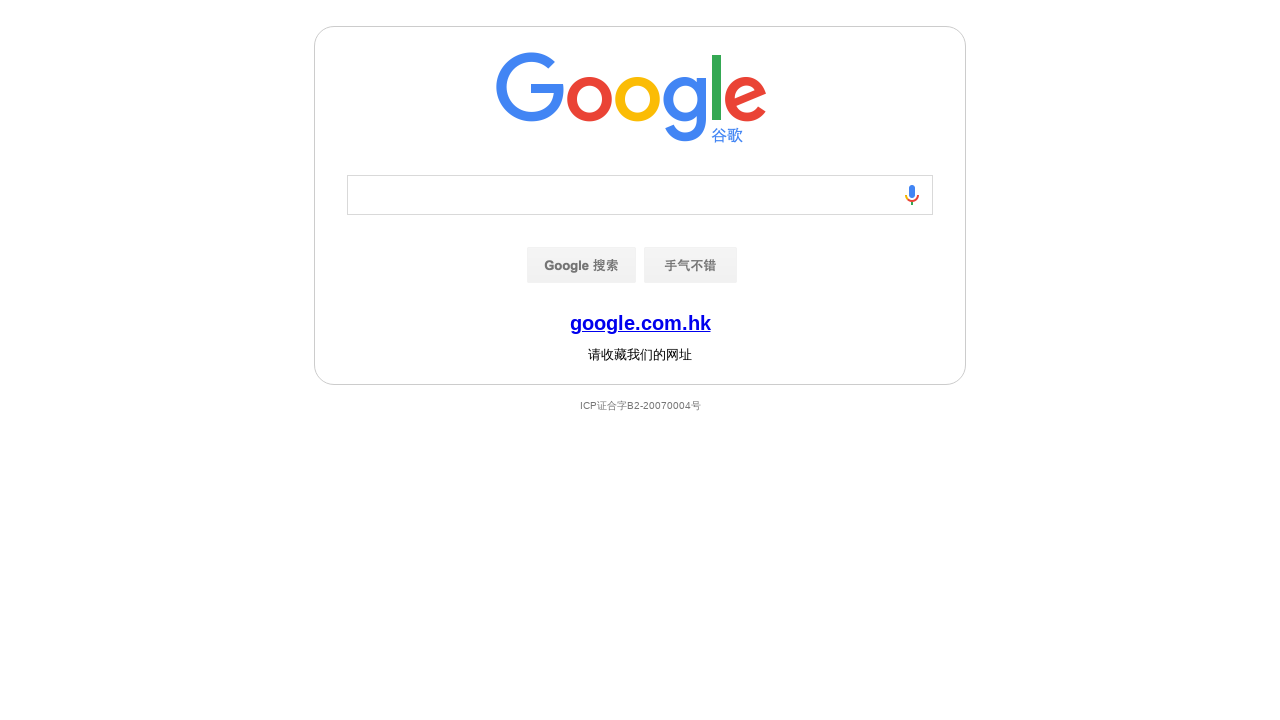

Navigated to Google China website
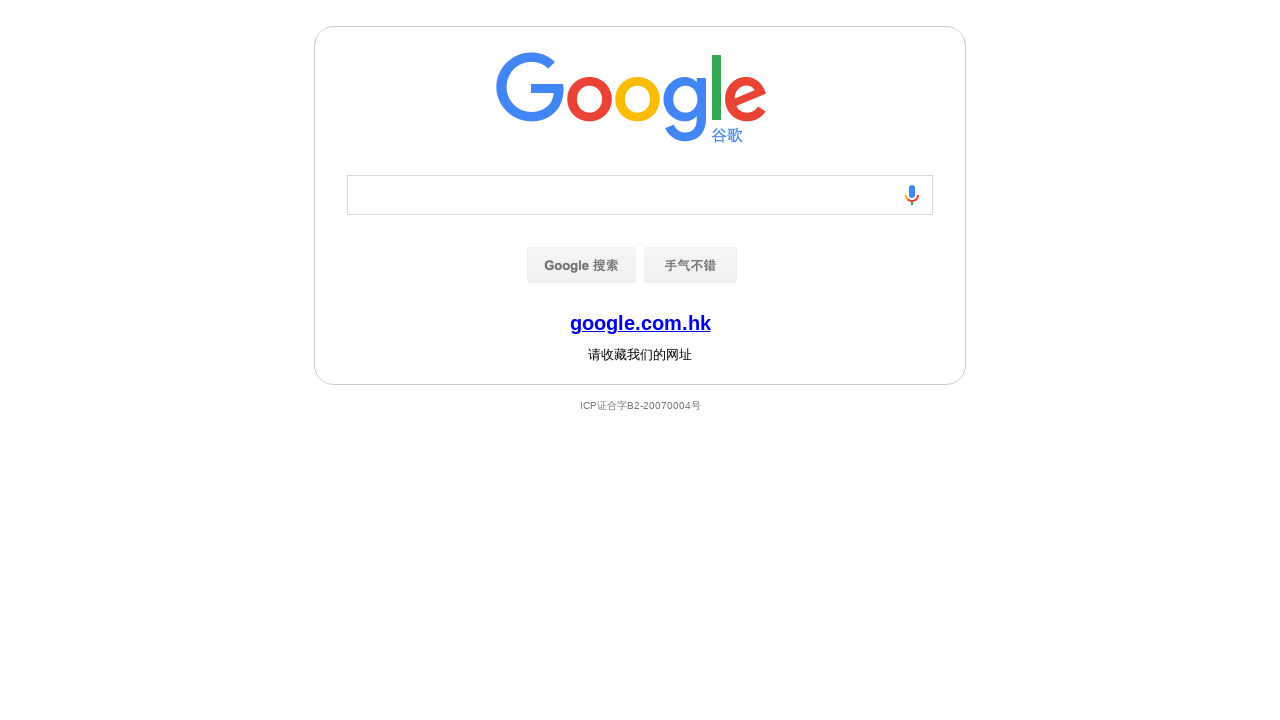

Resized browser window to 480x720 dimensions
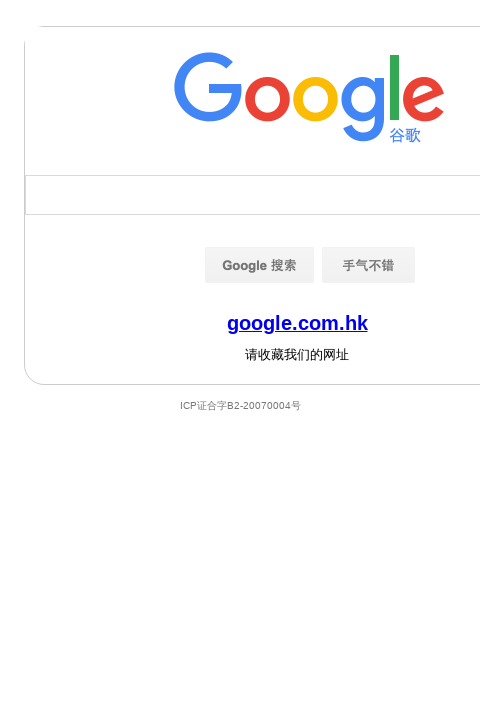

Page loaded completely
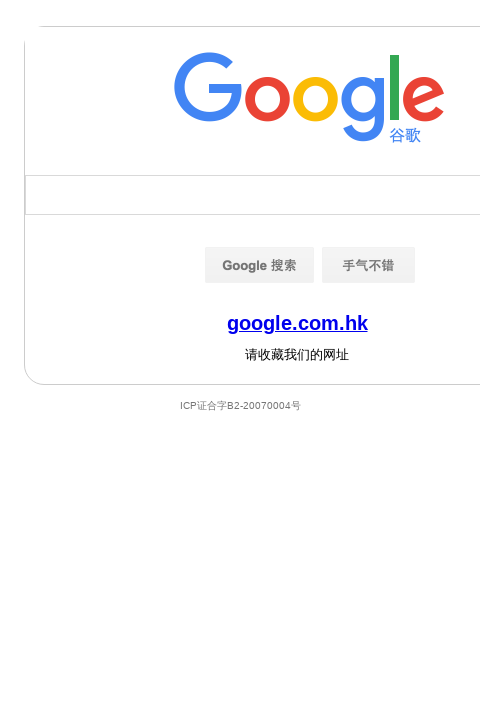

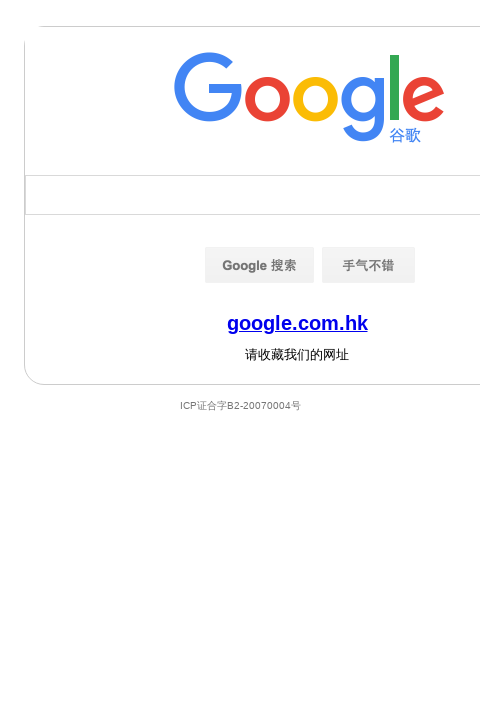